Tests double-click functionality on a button element at the DemoQA buttons page by performing a double-click action on the "Double Click Me" button.

Starting URL: https://demoqa.com/buttons

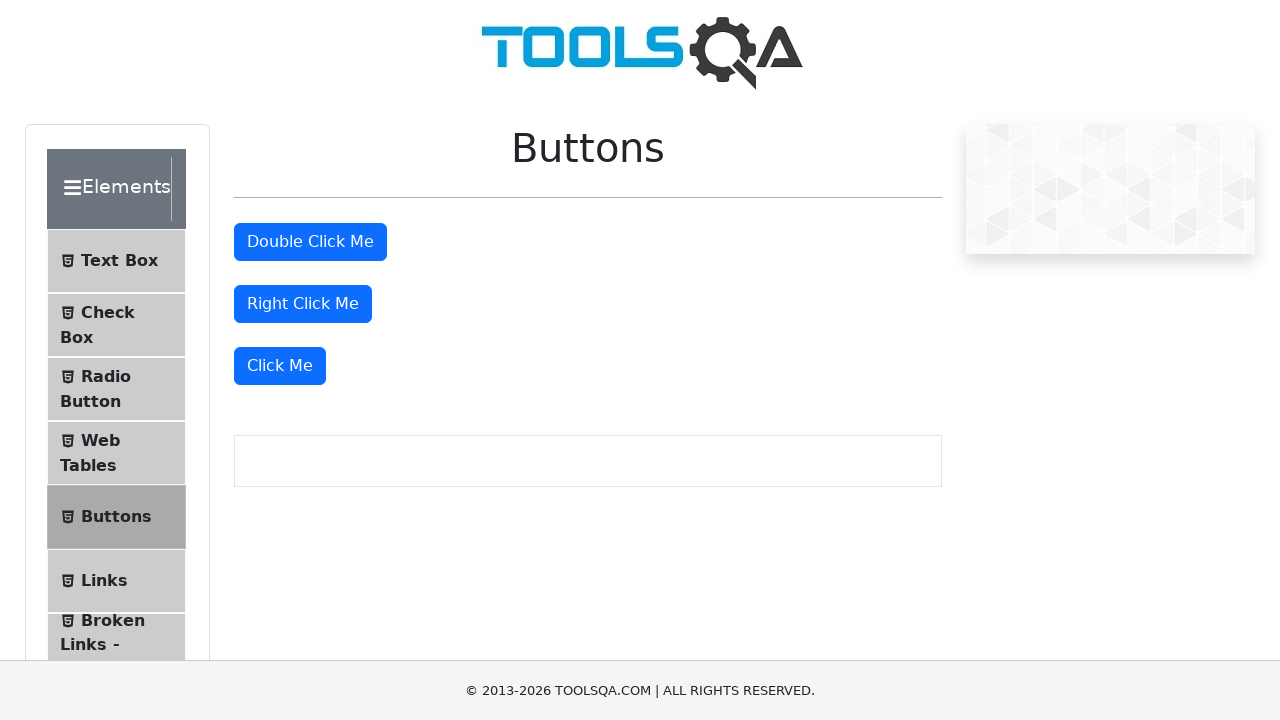

Waited for 'Double Click Me' button to be visible
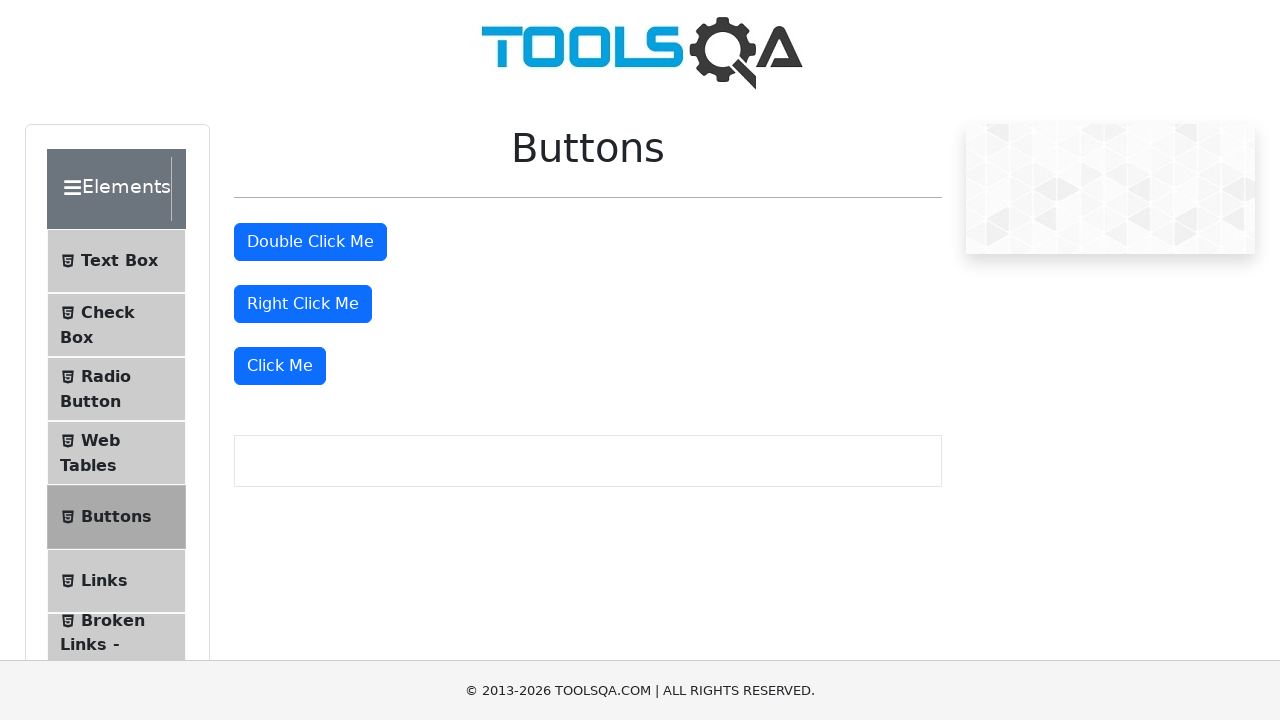

Performed double-click action on the 'Double Click Me' button at (310, 242) on xpath=//button[text()='Double Click Me']
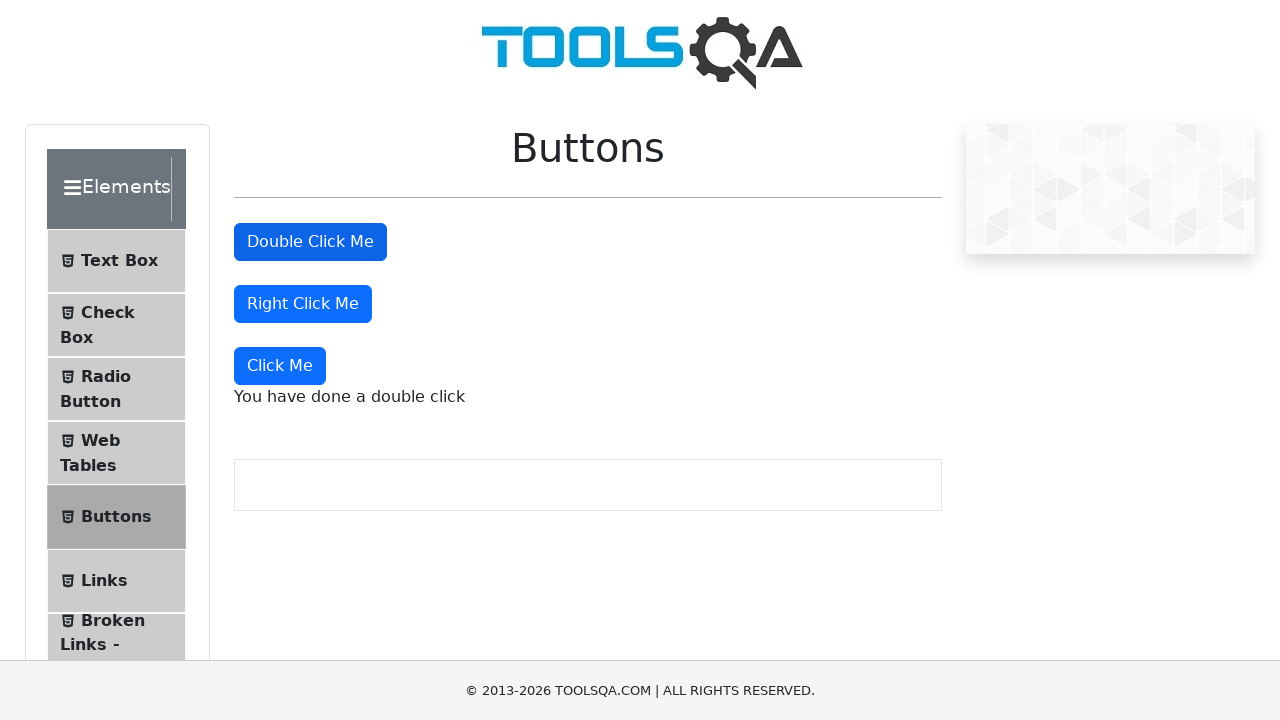

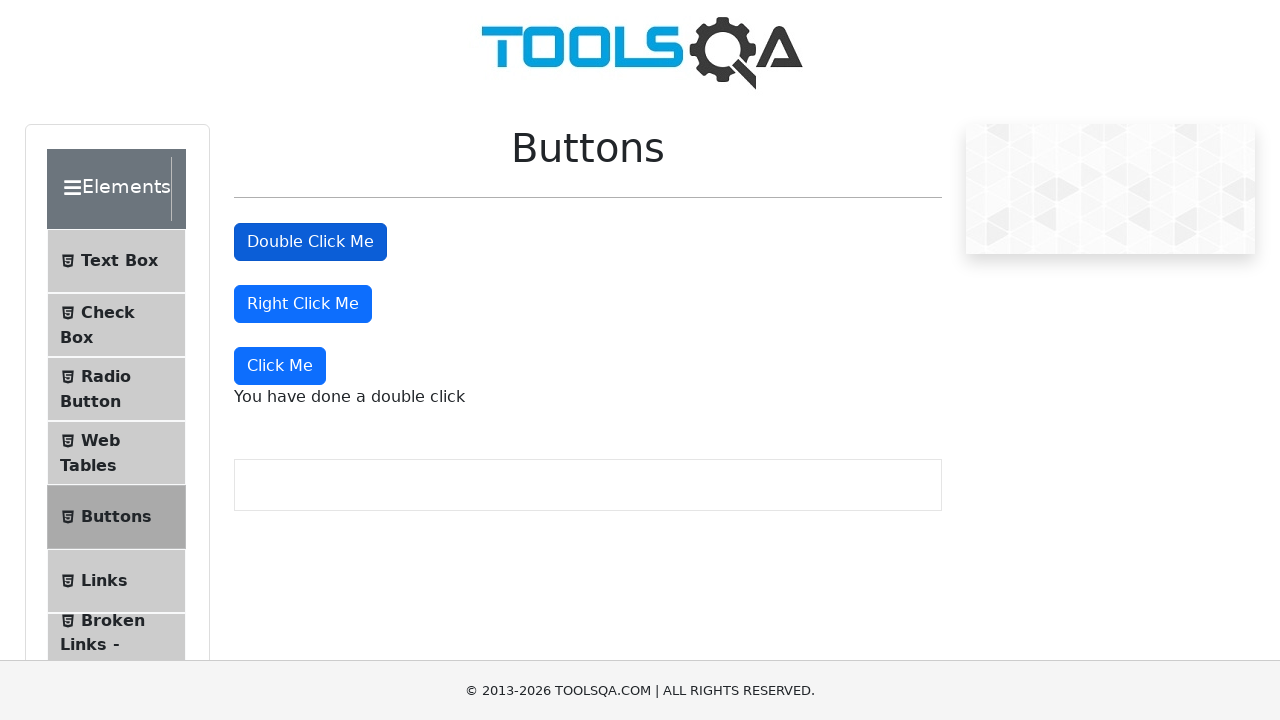